Tests the Connectors section of the Cypress Kitchen Sink demo site by clicking the Connectors link, iterating over list elements to extract data, checking list lengths, revealing hidden content, and verifying list item content.

Starting URL: https://example.cypress.io/

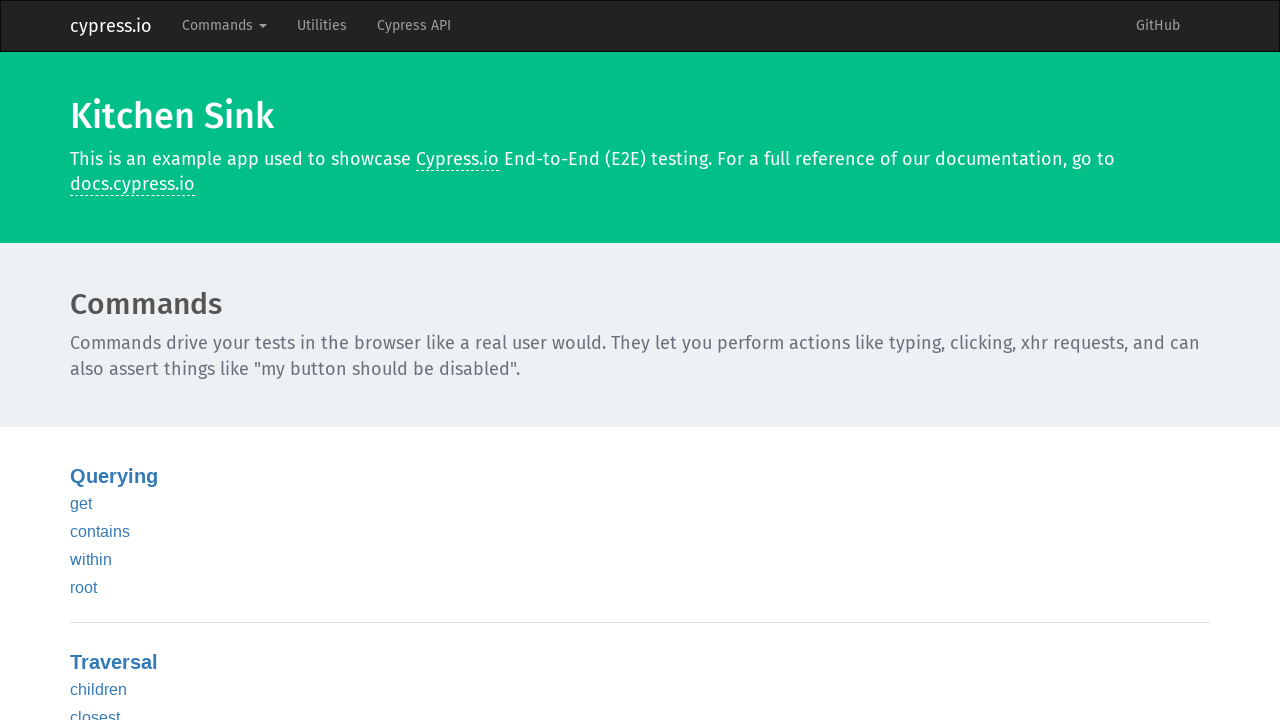

Verified page title contains 'Cypress.io: Kitchen Sink'
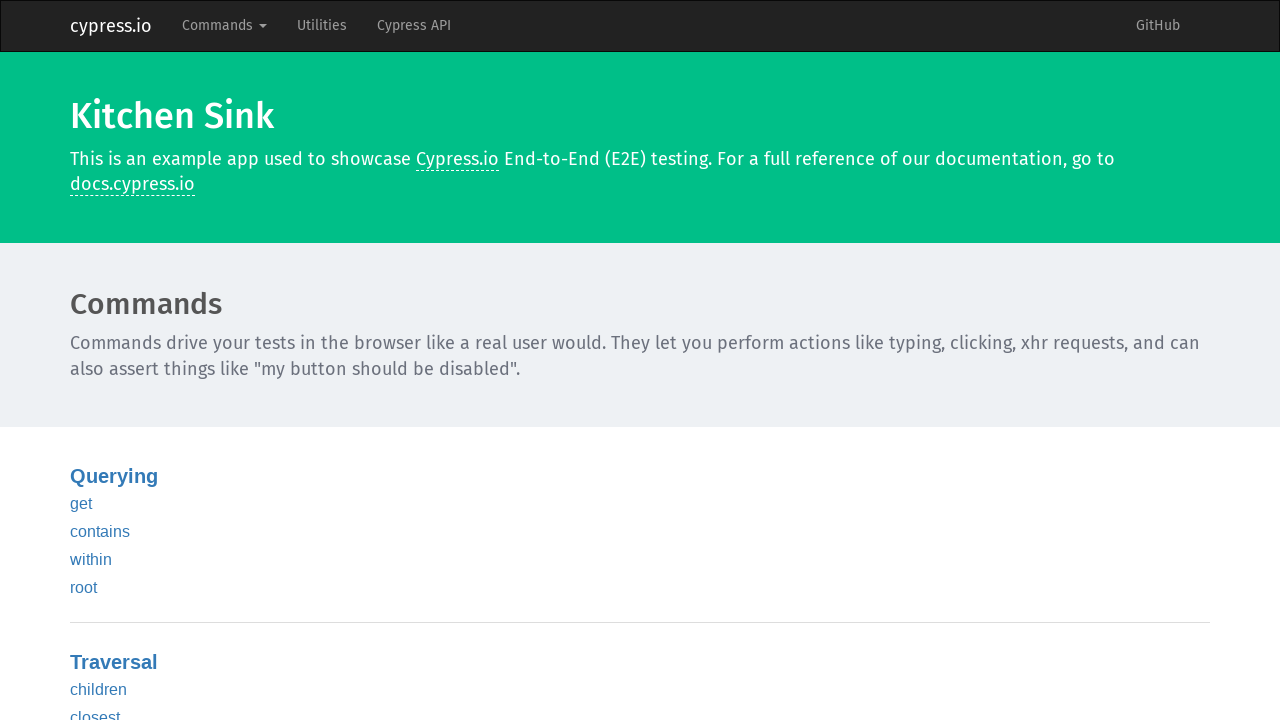

Clicked Connectors link at (125, 360) on xpath=//ul[@class='home-list']//a[normalize-space()='Connectors']
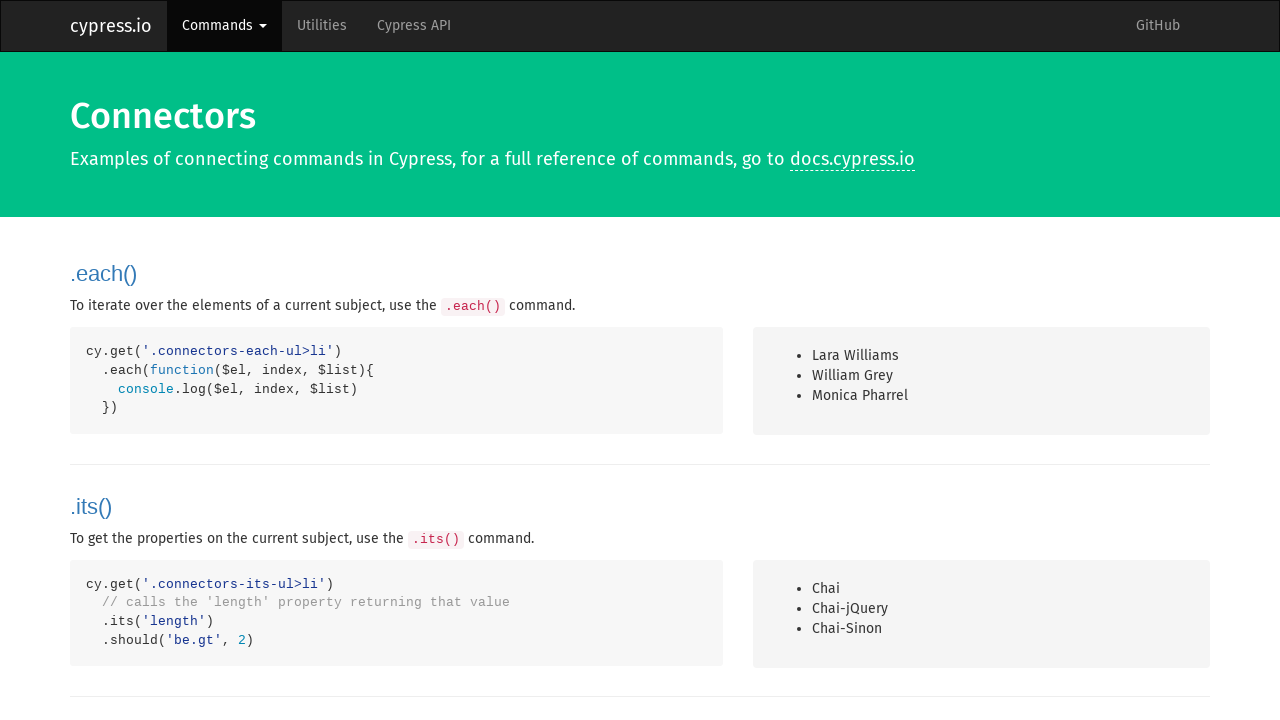

Connectors page loaded and list items visible
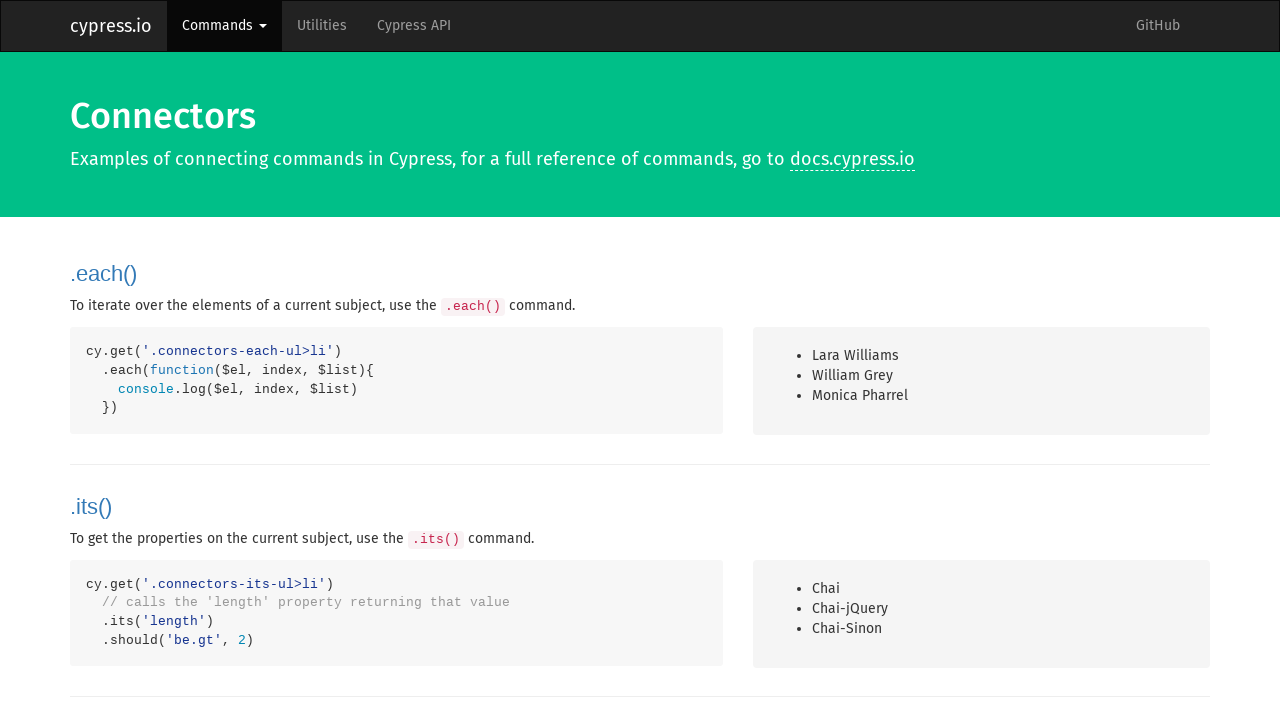

Retrieved 3 list items from connectors-each-ul
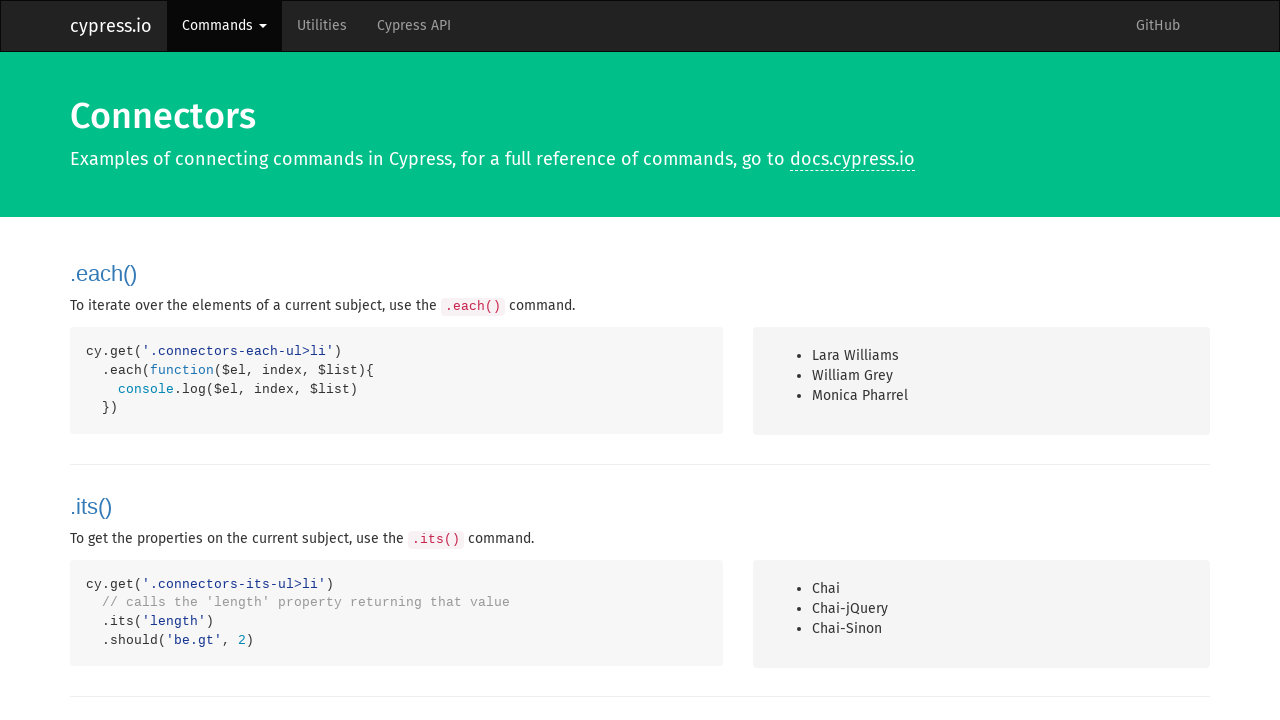

Extracted text content from list item 1: 'Lara Williams'
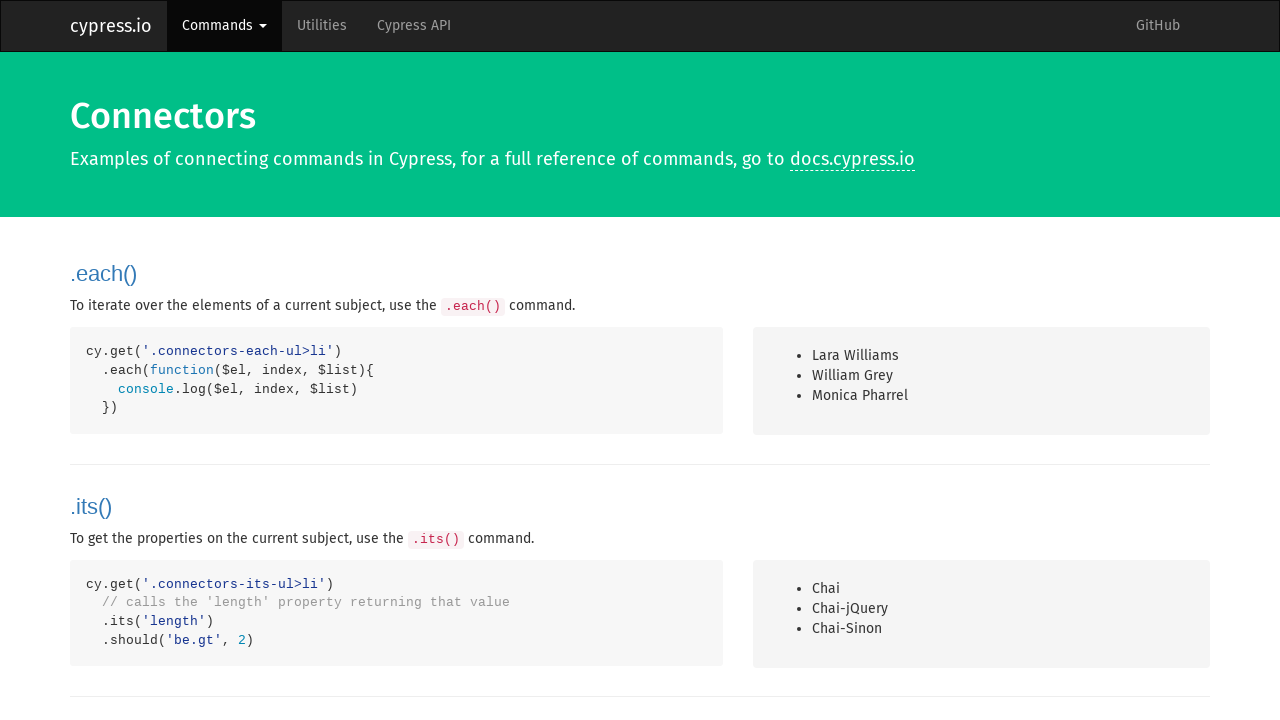

Extracted text content from list item 2: 'William Grey'
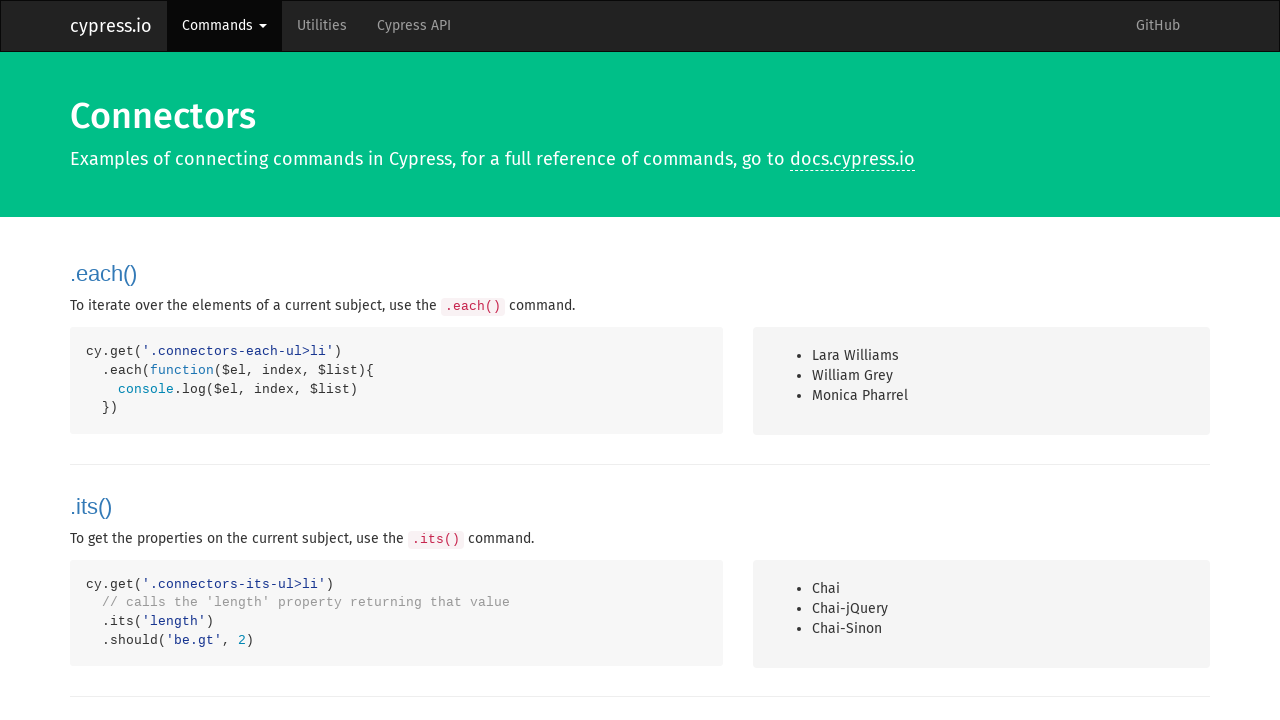

Extracted text content from list item 3: 'Monica Pharrel'
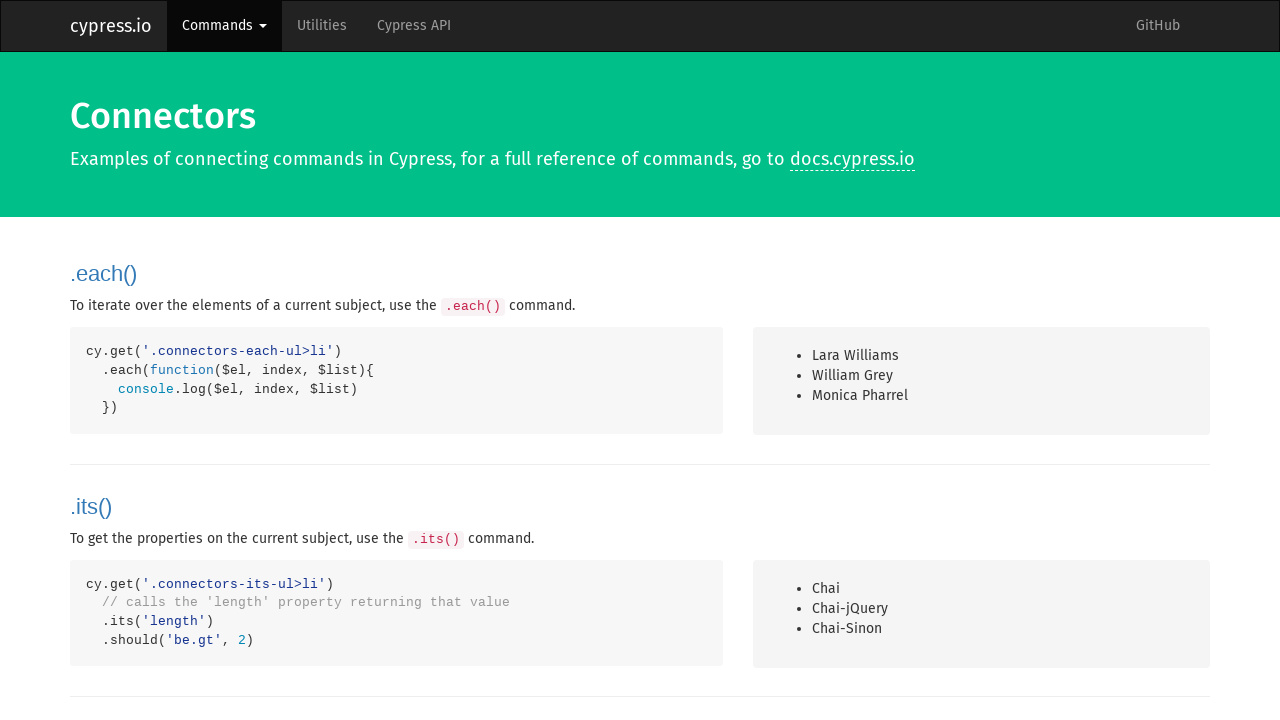

Counted list items in connectors-its-ul: 3 items
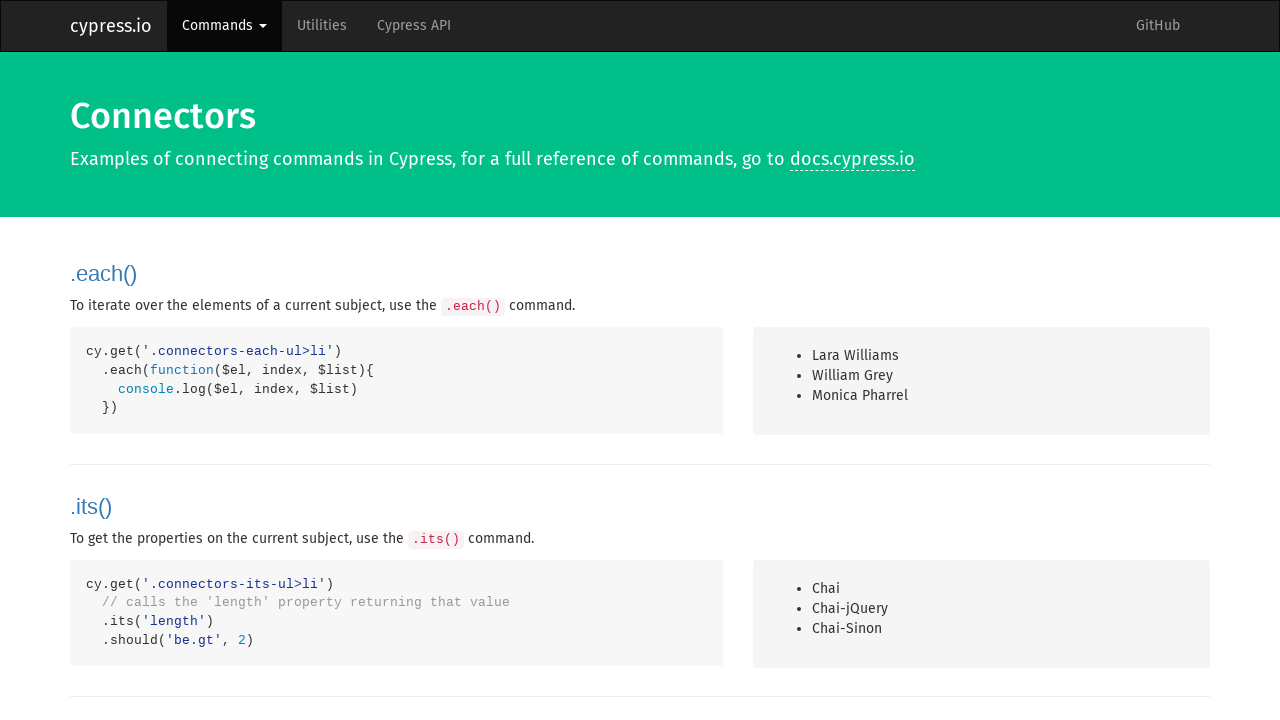

Verified list item count is greater than 2
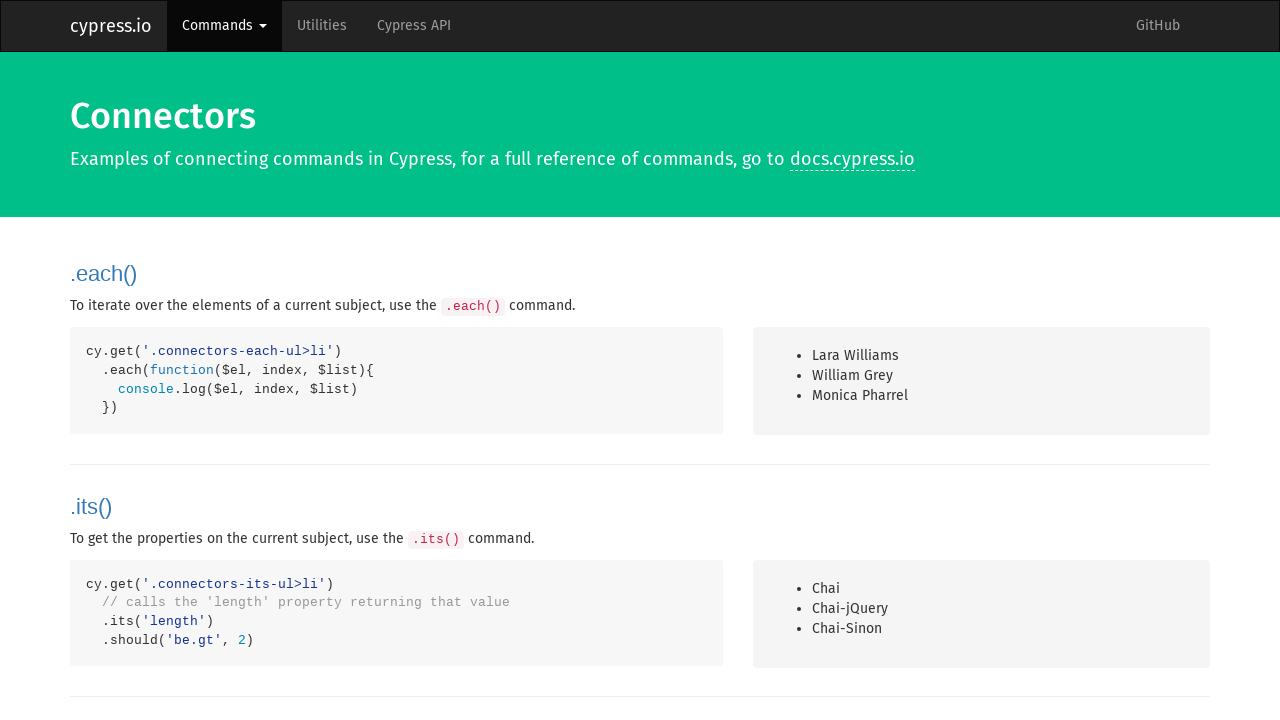

Revealed hidden div by setting display style to 'block'
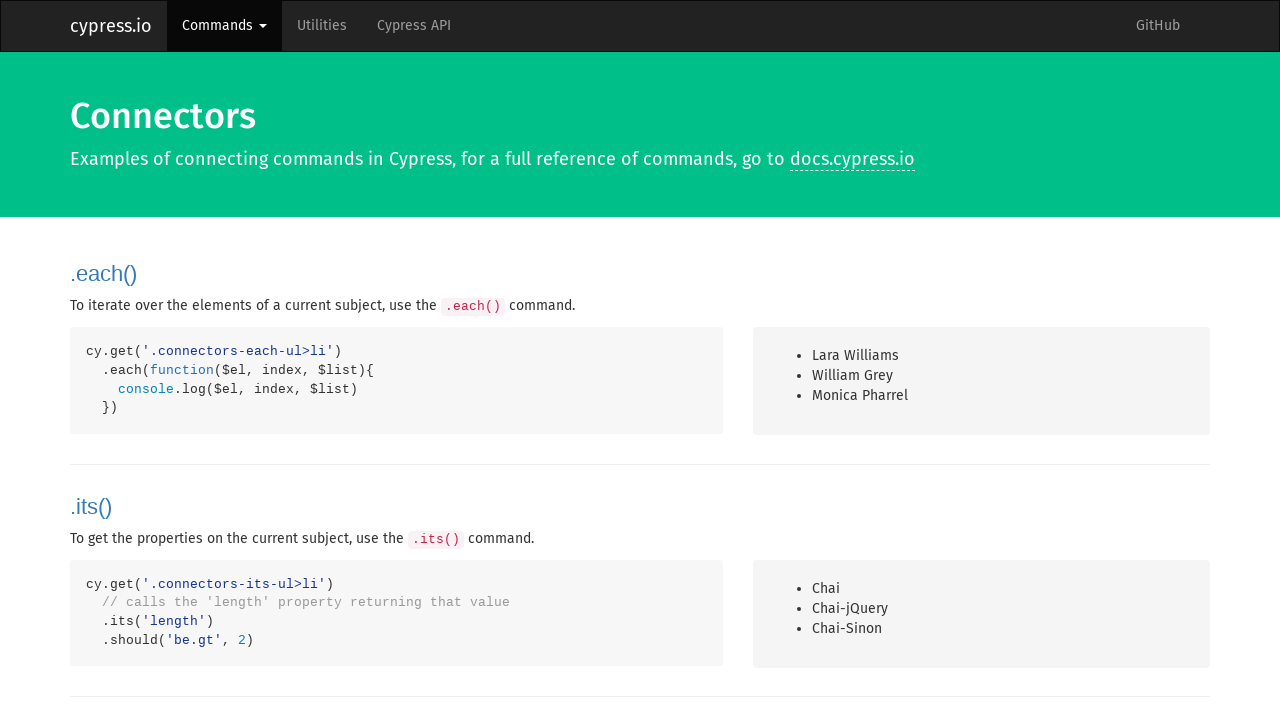

Verified hidden div is now visible
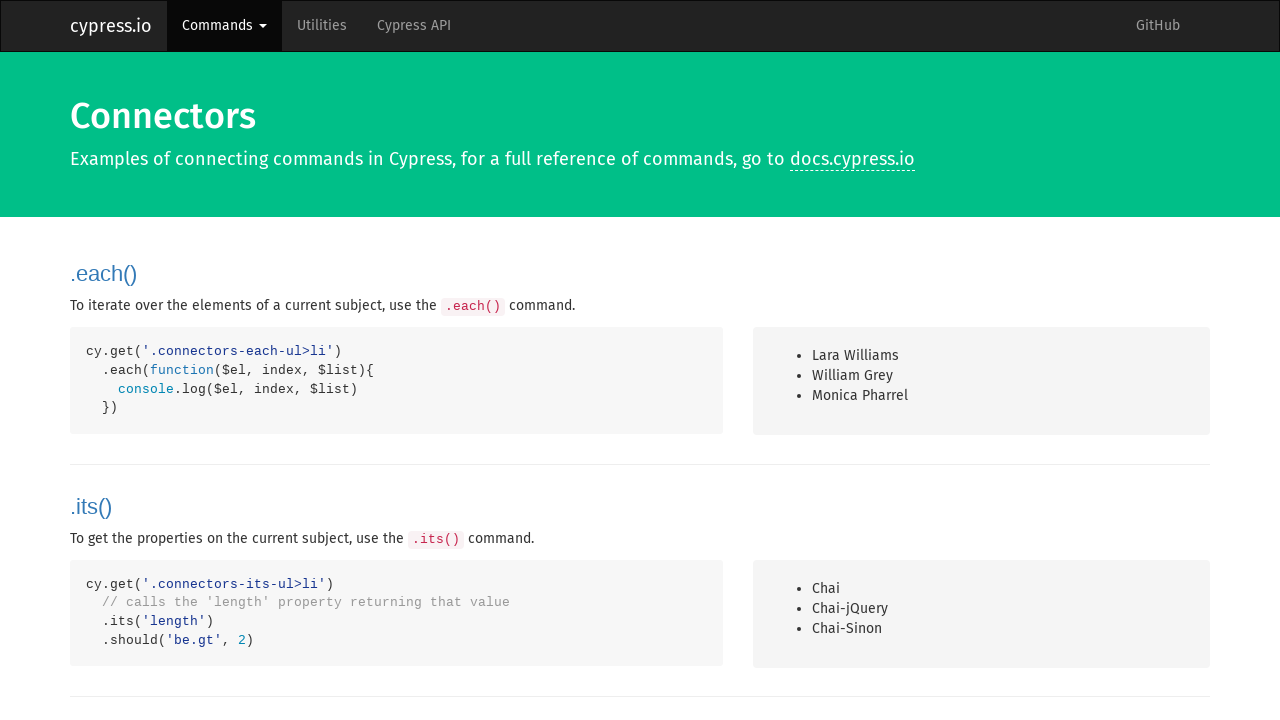

Extracted hidden div content: '
              This is a div
            '
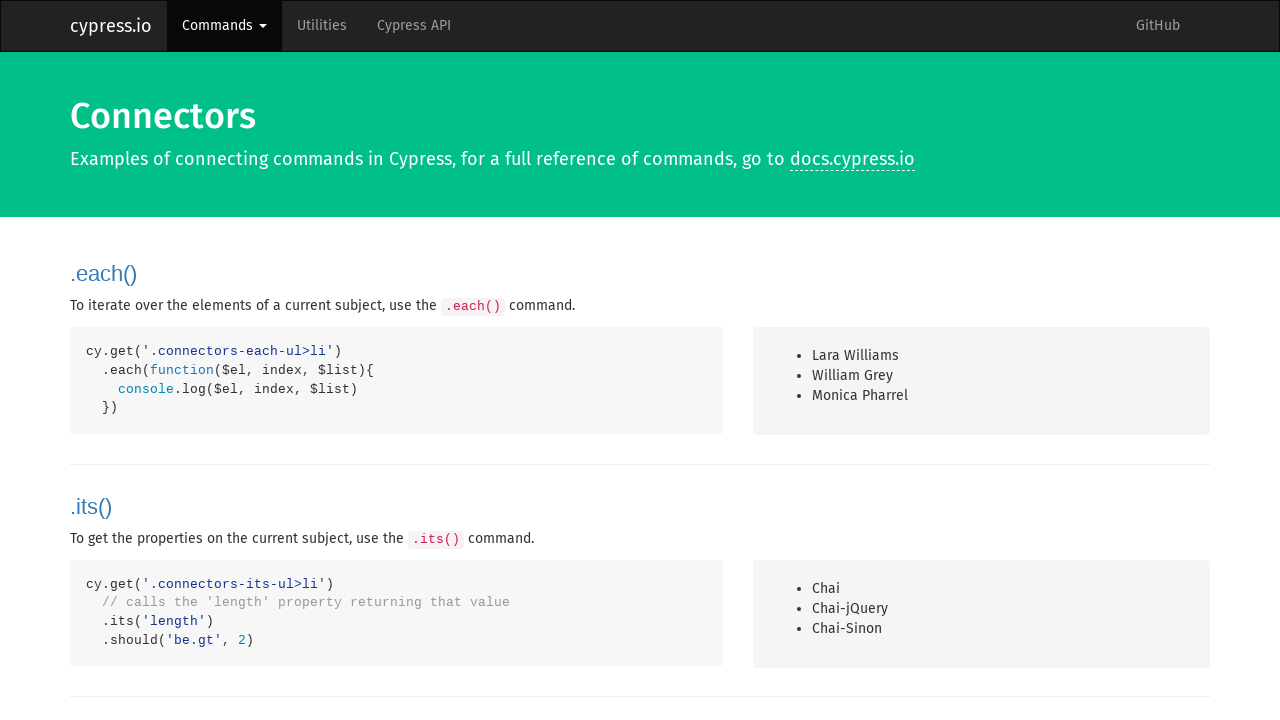

Located list items in .connectors-list
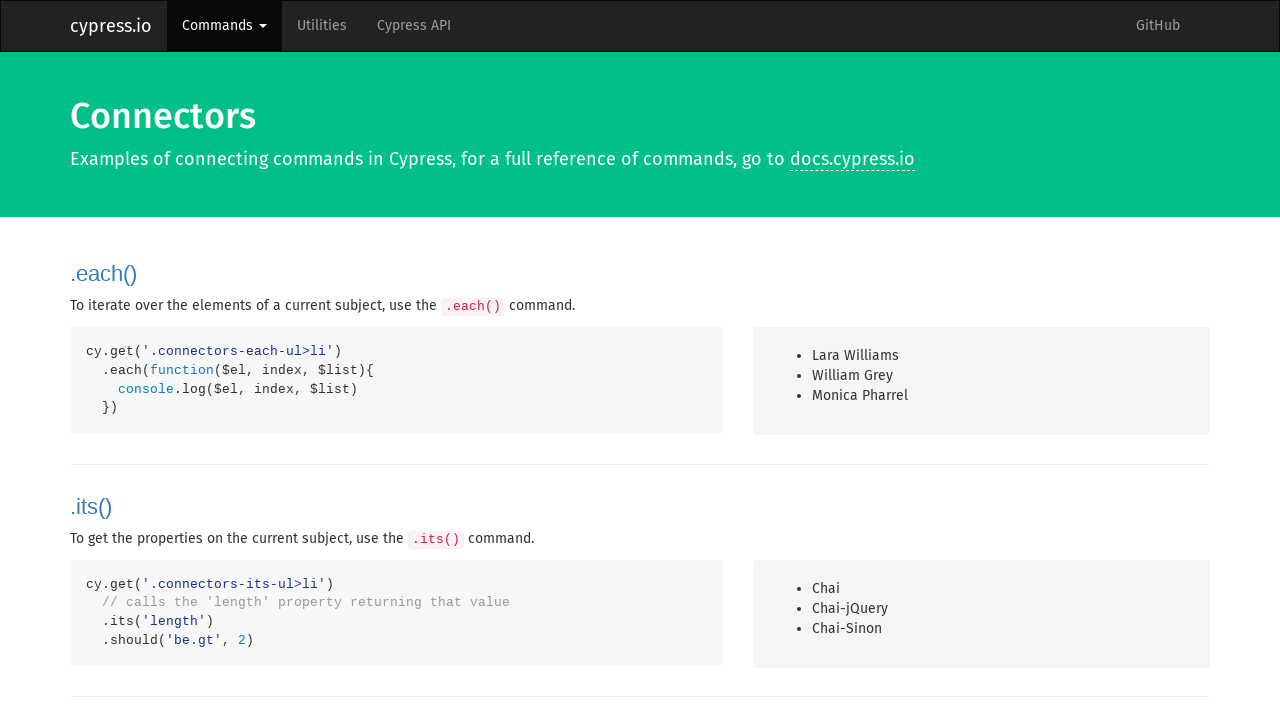

Verified list contains exactly 3 items
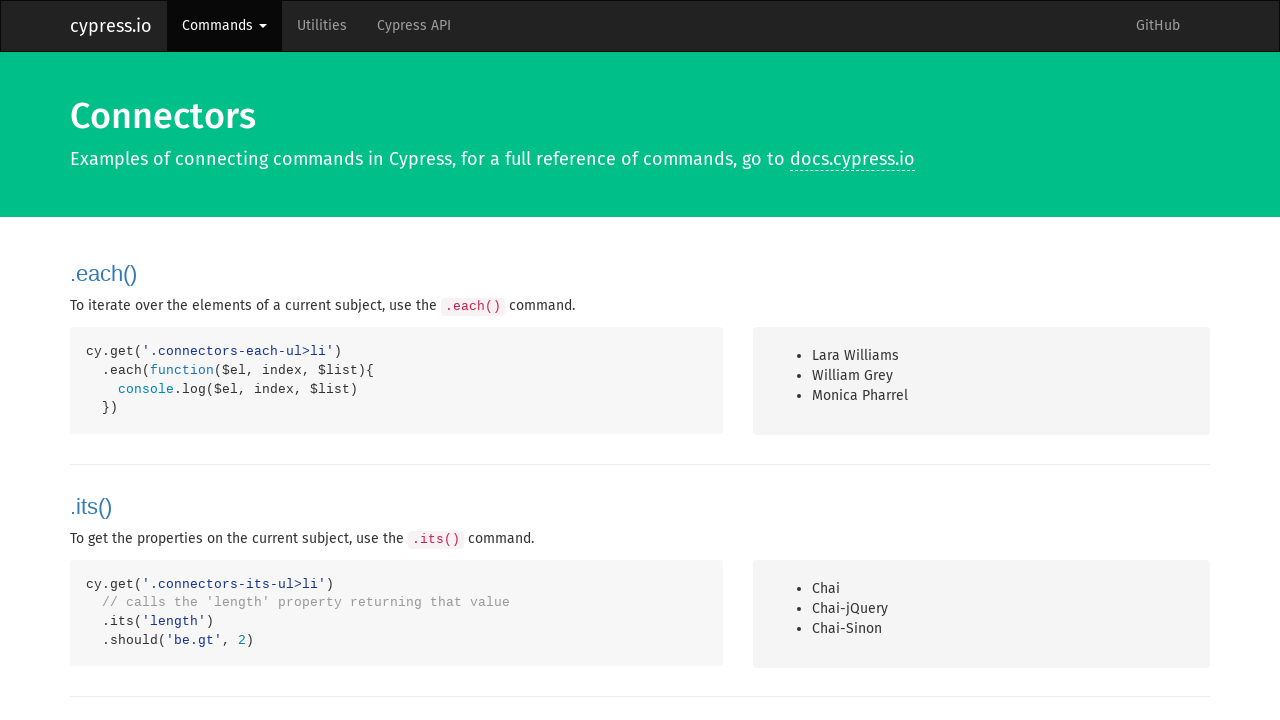

Verified first list item contains 'Walk the dog'
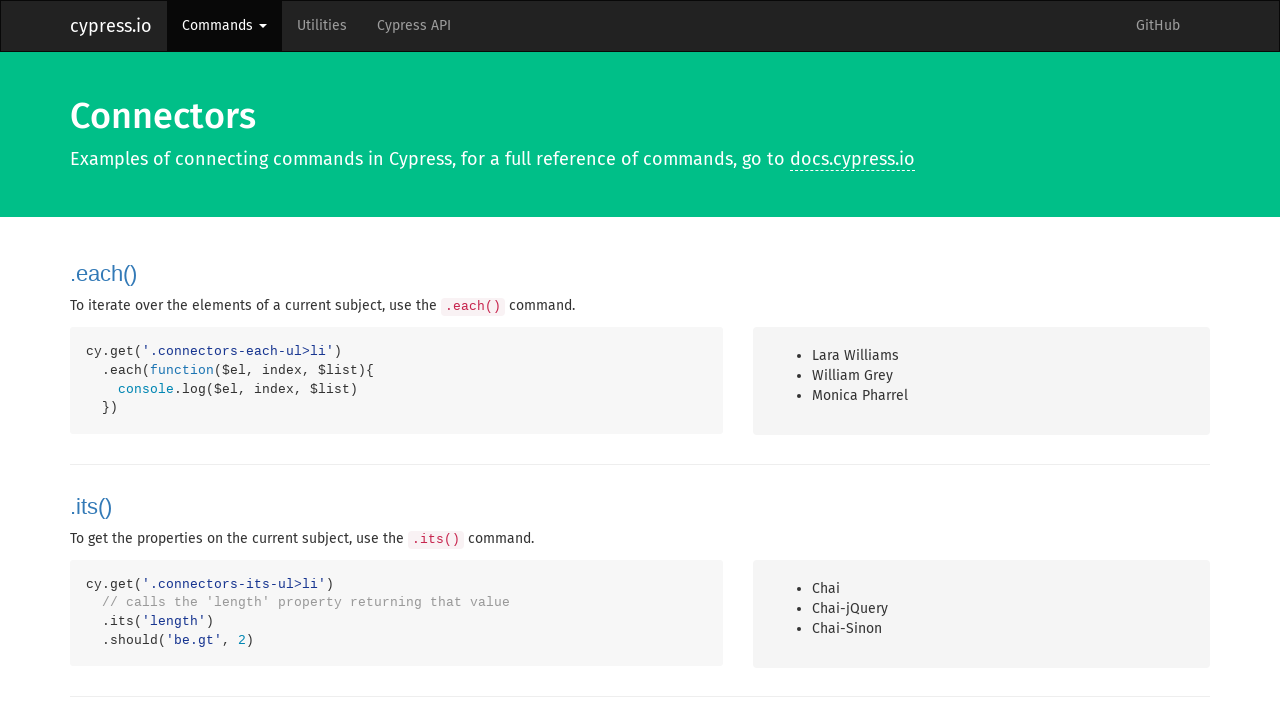

Verified second list item contains 'Feed the cat'
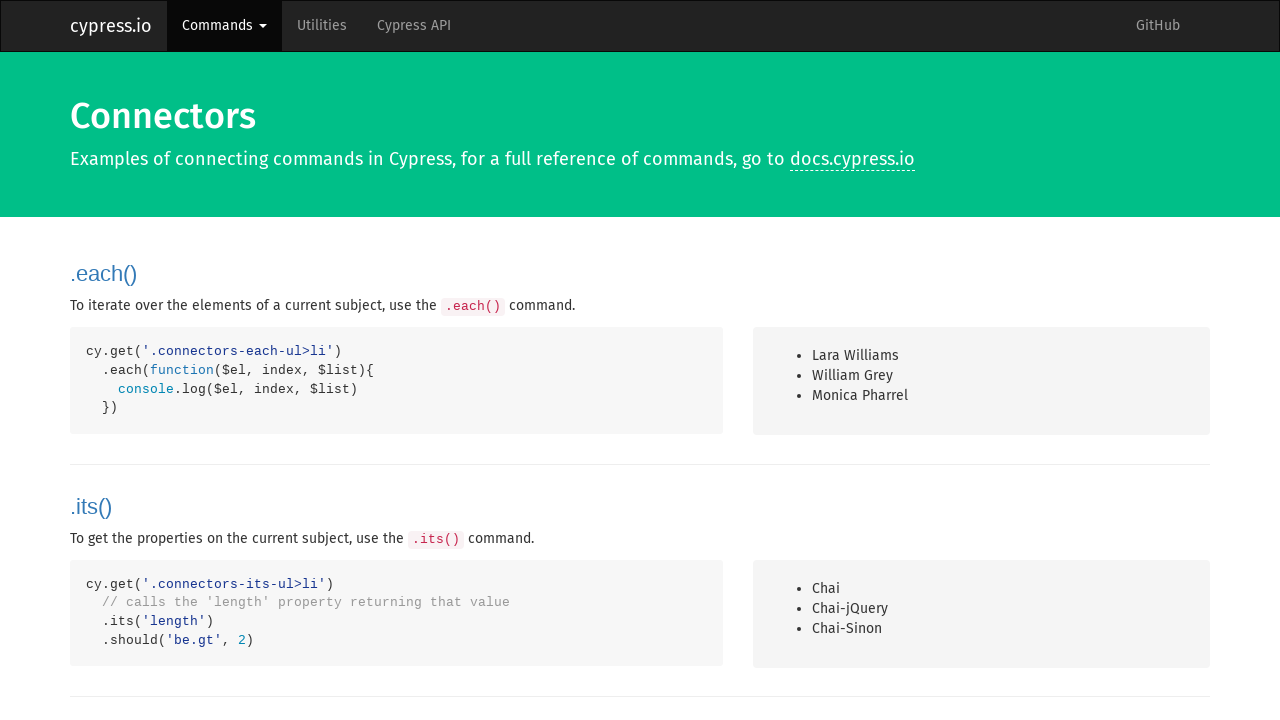

Verified third list item contains 'Write JavaScript'
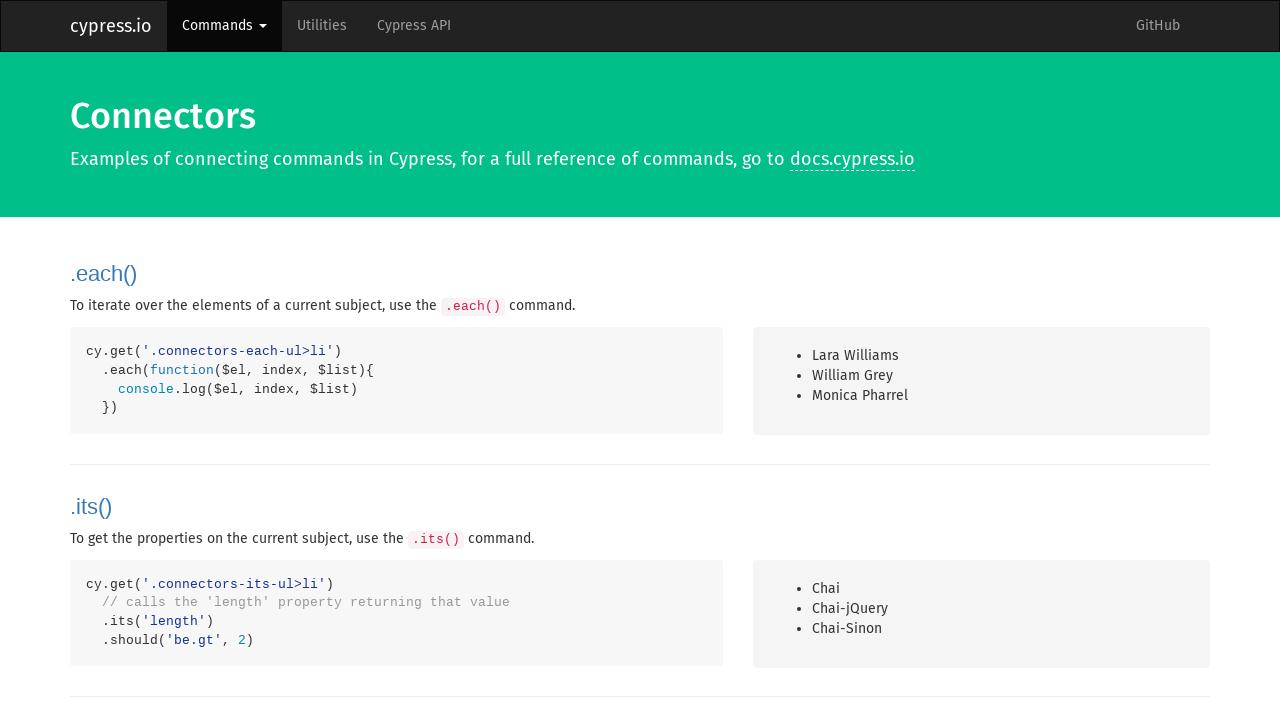

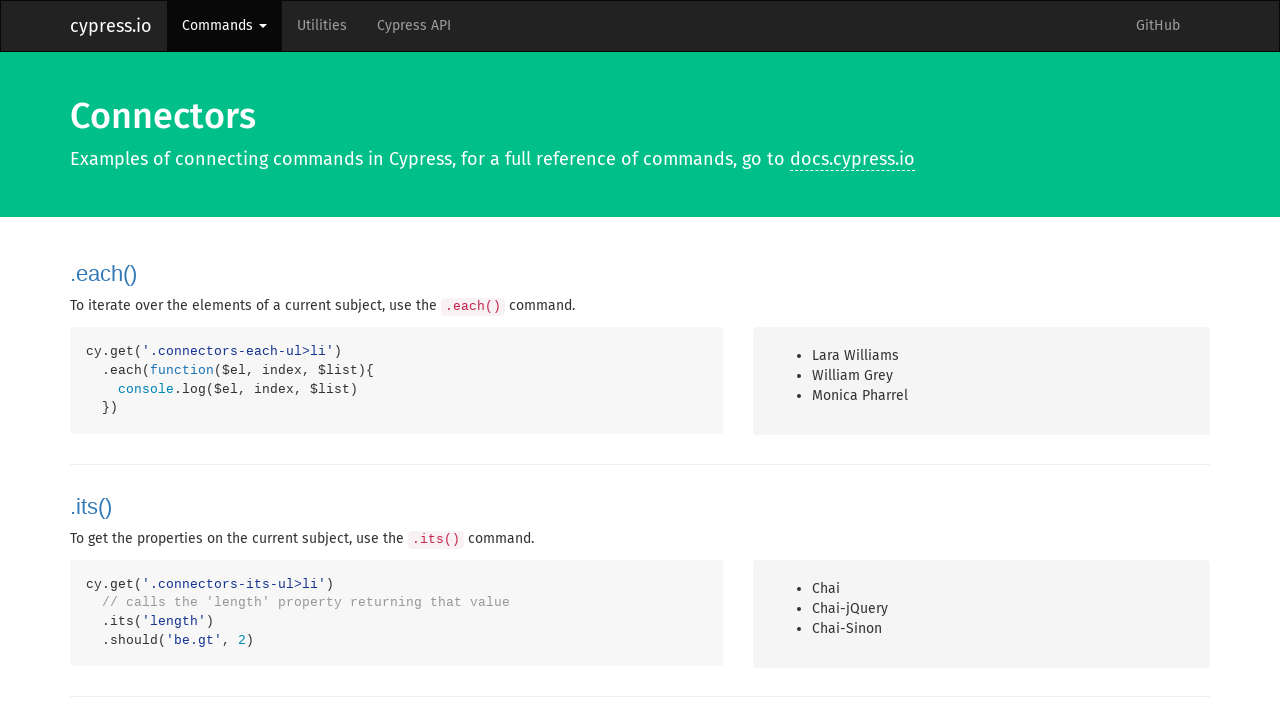